Tests drag and drop functionality within an iframe on the jQuery UI demo page by dragging an element and dropping it onto a target area

Starting URL: https://jqueryui.com/droppable/

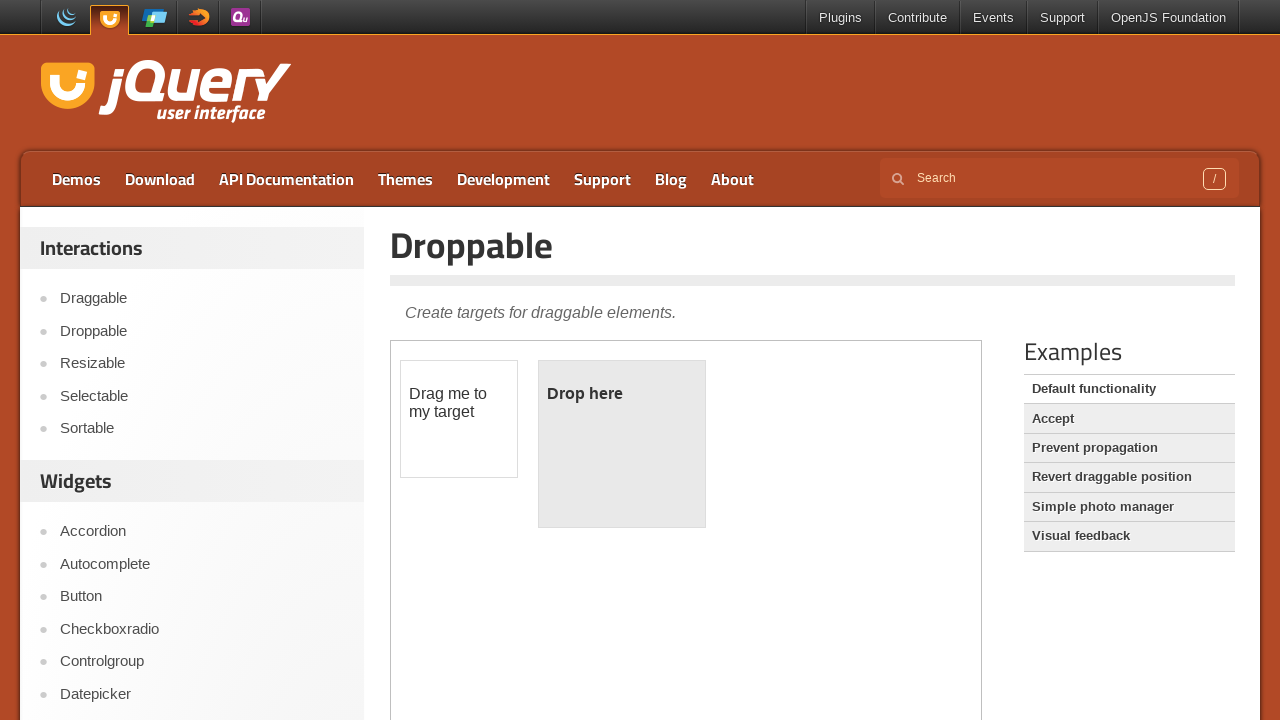

Navigated to jQuery UI droppable demo page
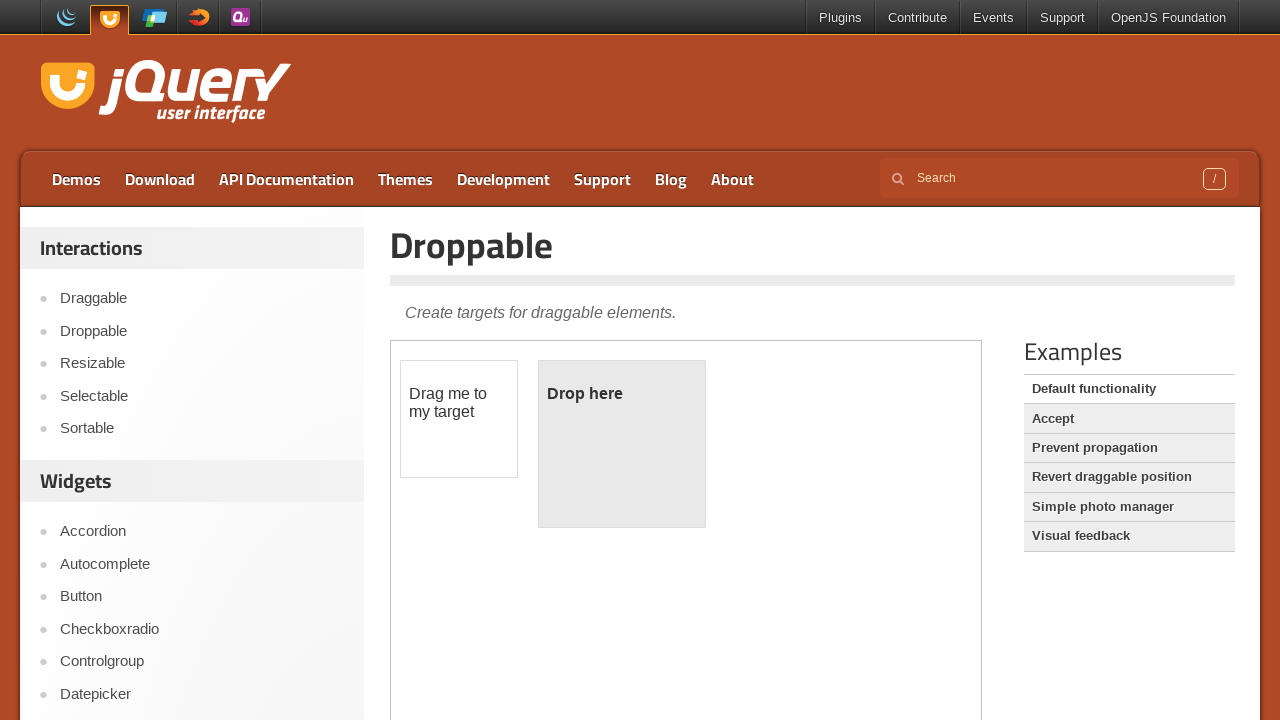

Located and switched to demo iframe
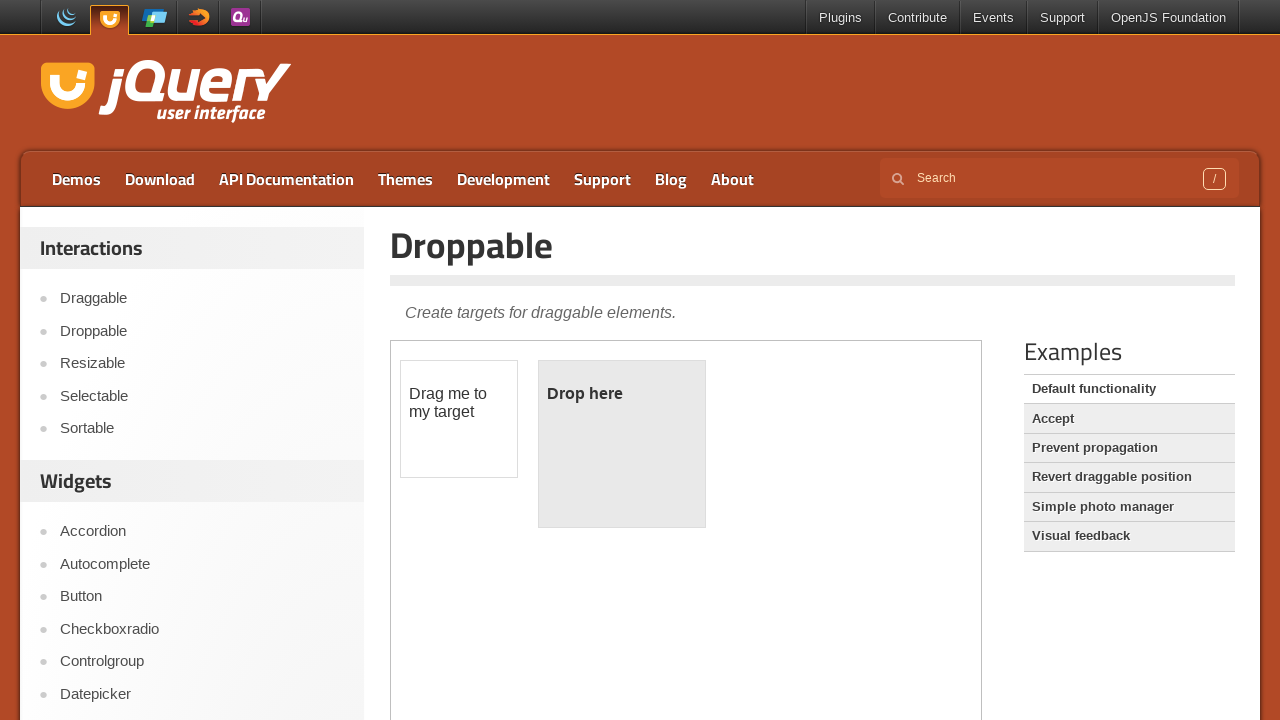

Located draggable source element within iframe
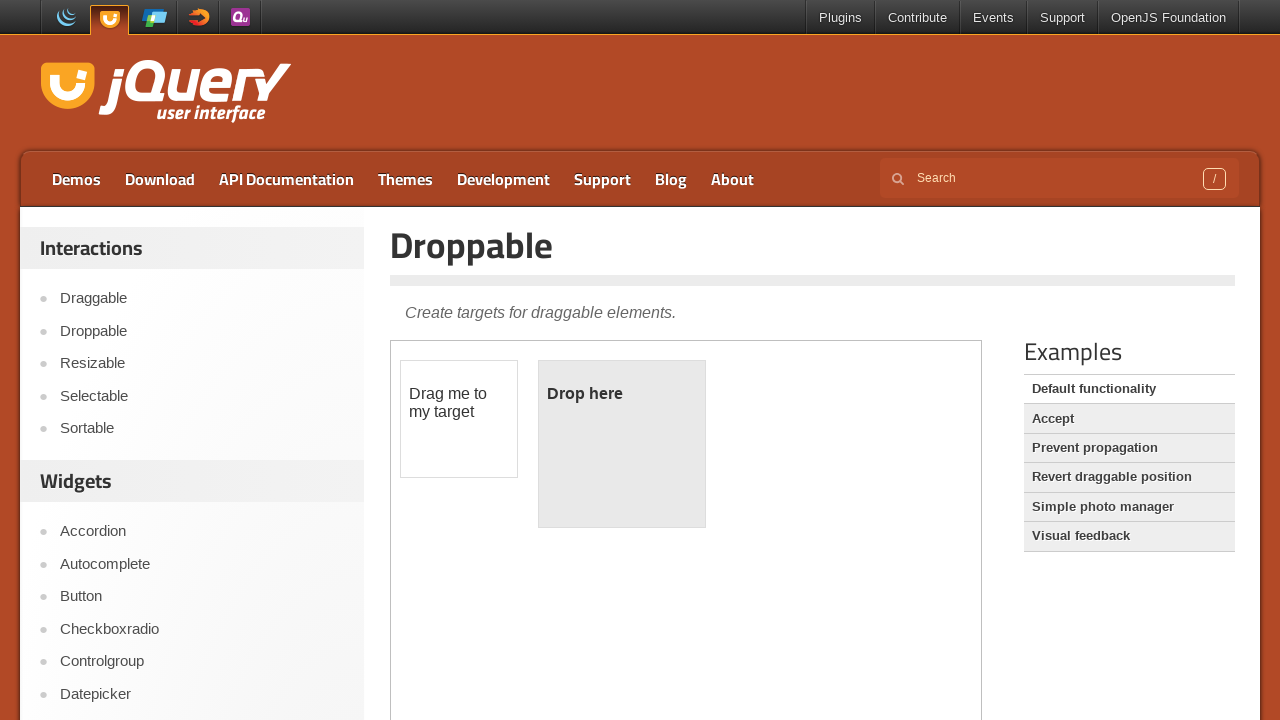

Located droppable target element within iframe
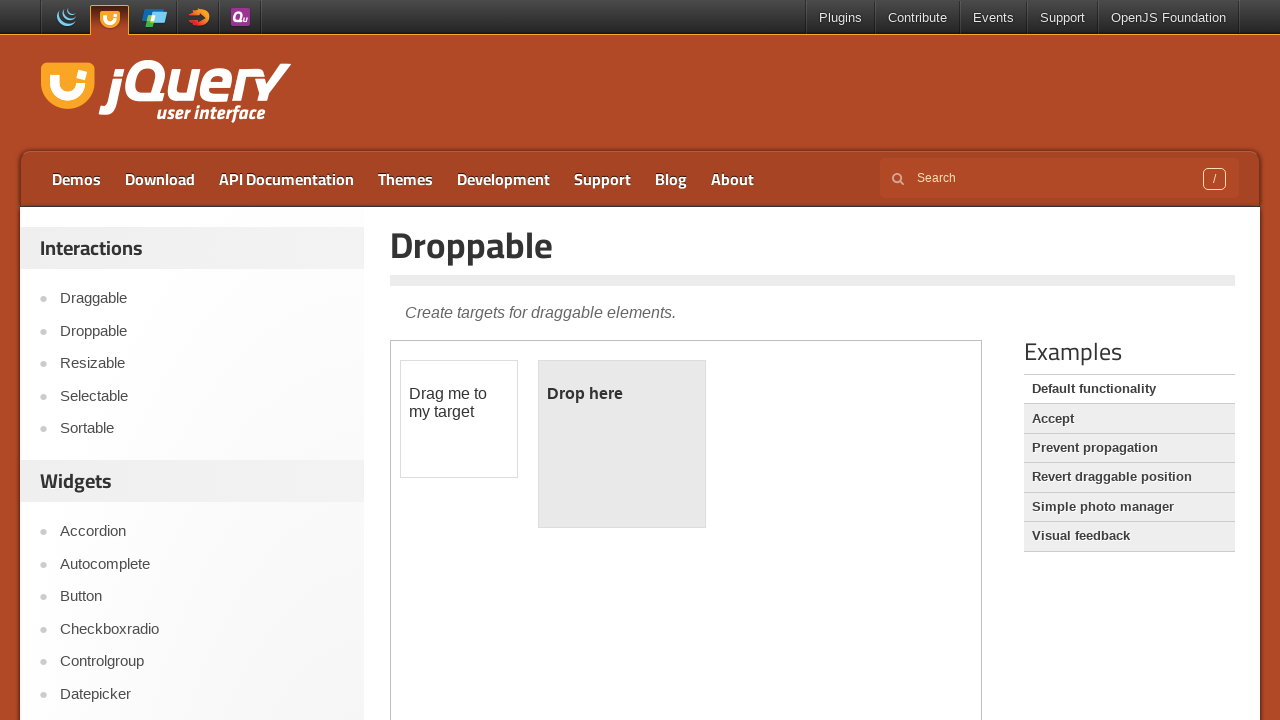

Dragged source element onto target element at (622, 444)
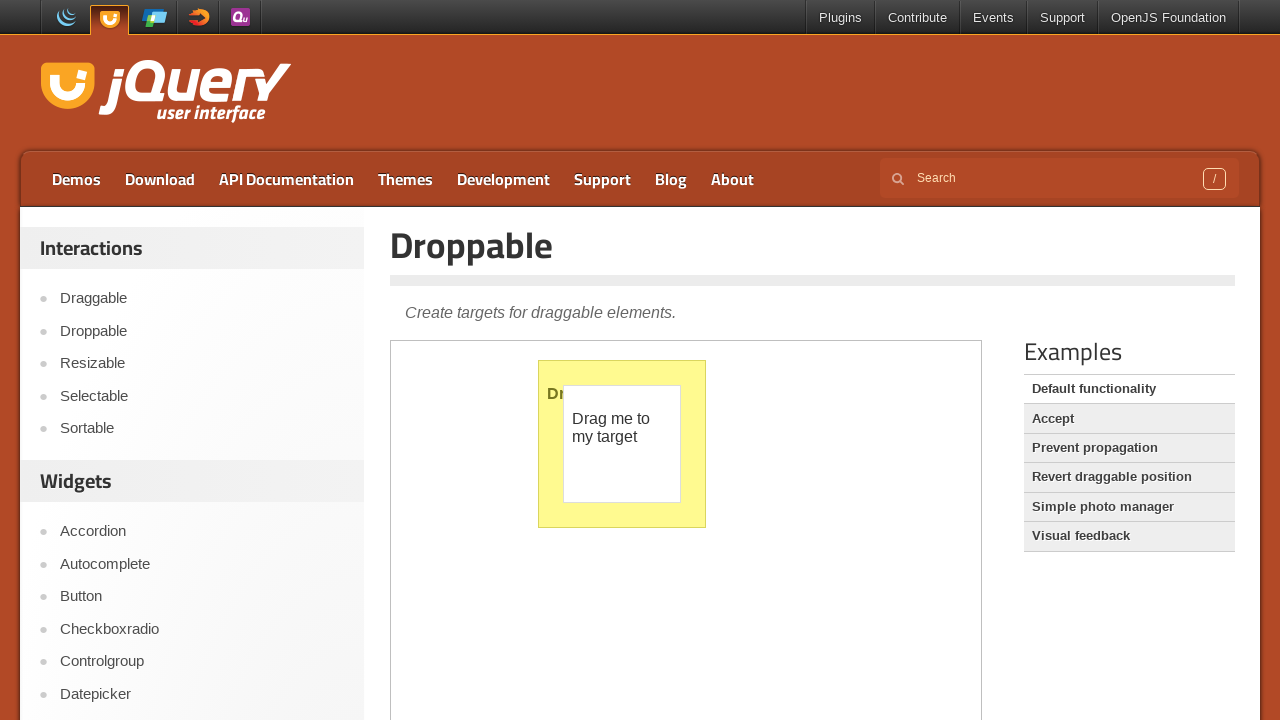

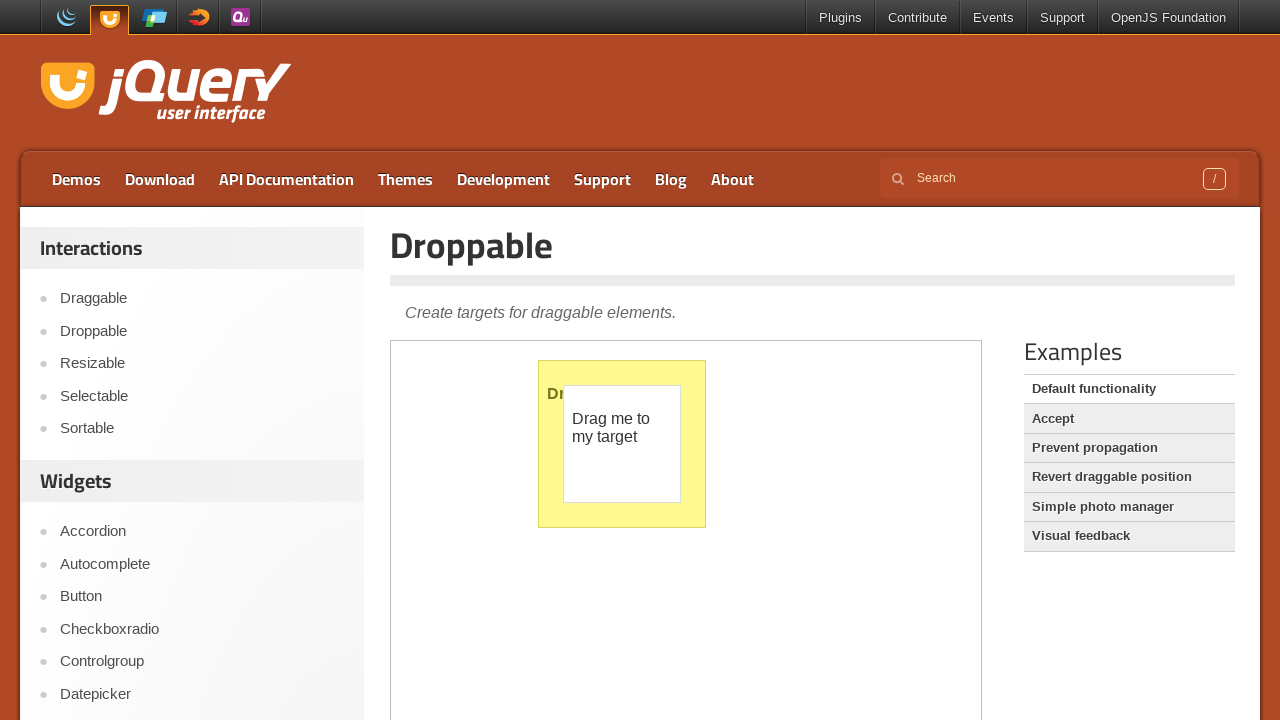